Tests the jQuery UI datepicker by opening it and iterating through weekend dates (Saturdays and Sundays) of the current month to verify they are displayed correctly.

Starting URL: https://jqueryui.com/datepicker/

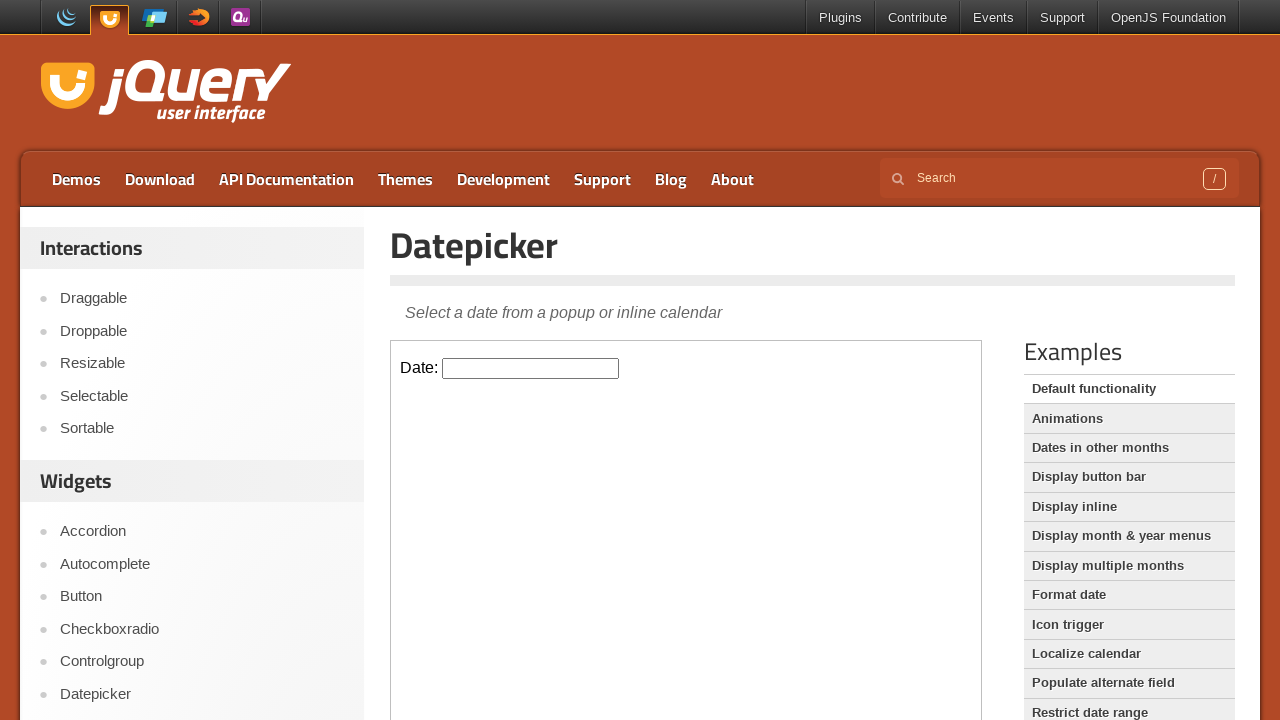

Waited for datepicker iframe to be visible
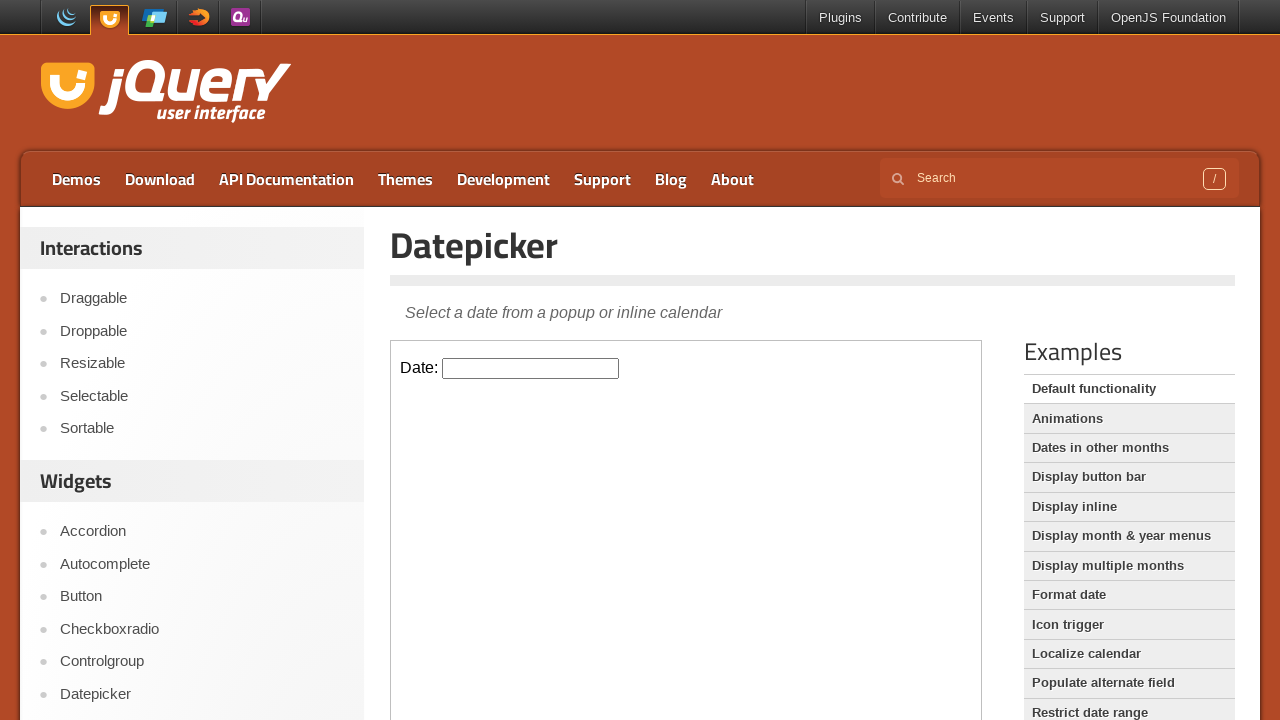

Located the datepicker iframe
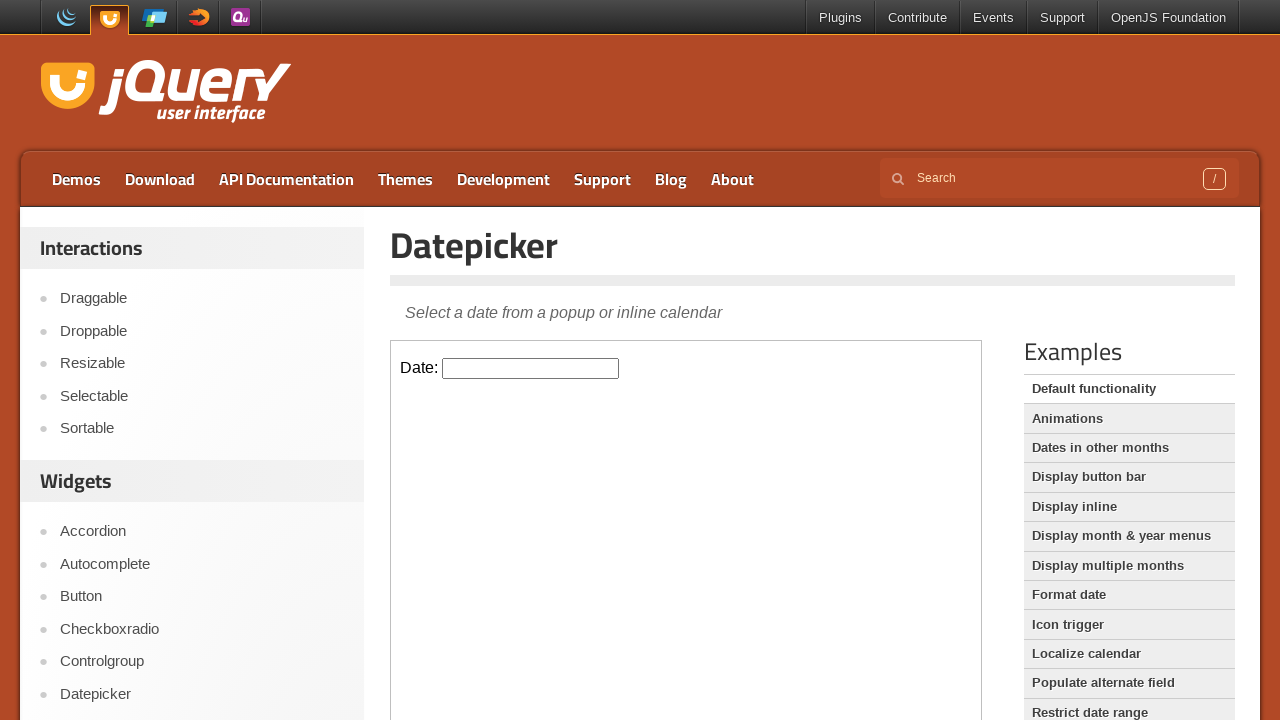

Waited for datepicker input field to be ready
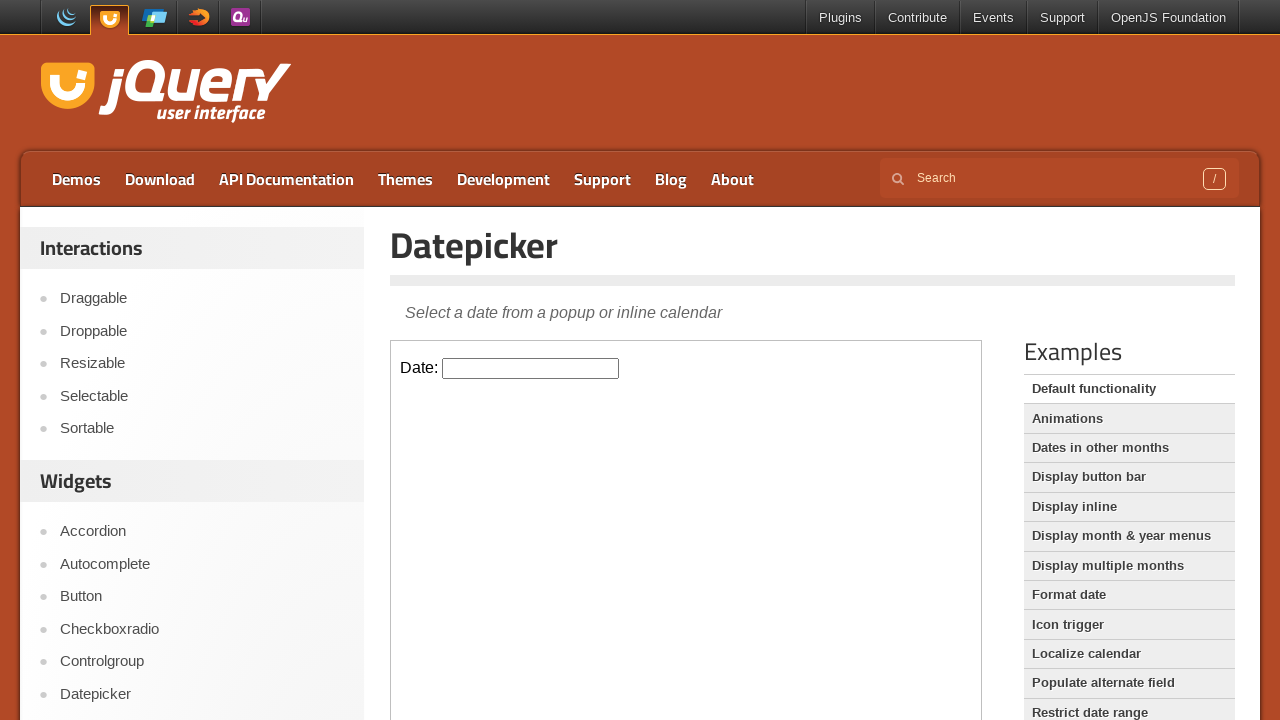

Clicked on datepicker input field to open calendar at (531, 368) on iframe.demo-frame >> internal:control=enter-frame >> input.hasDatepicker
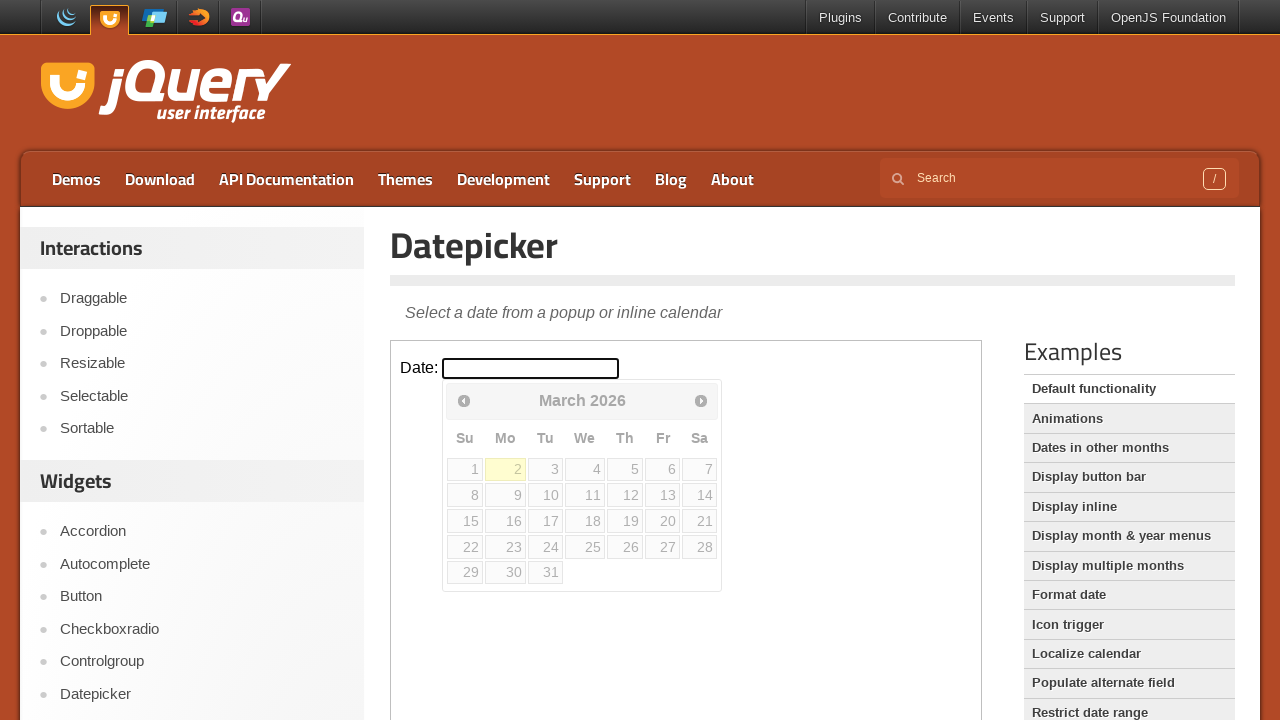

Waited for datepicker calendar to appear
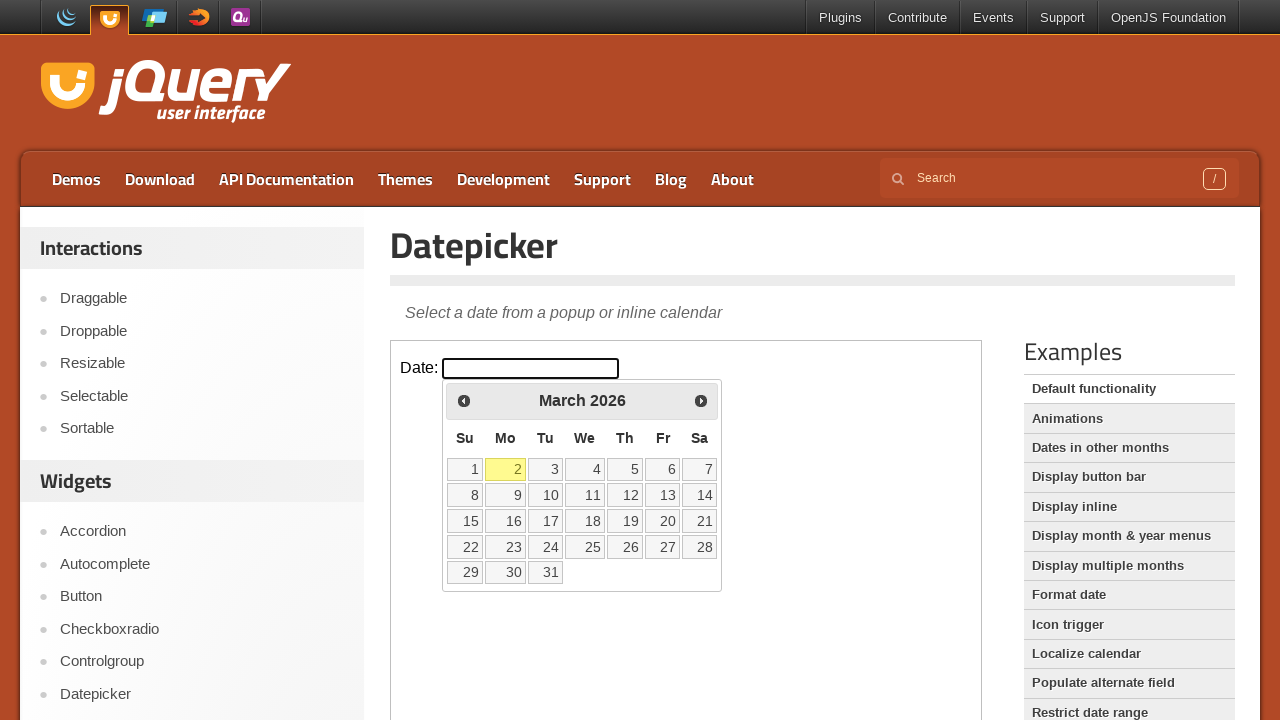

Verified weekend date cells are visible in the calendar
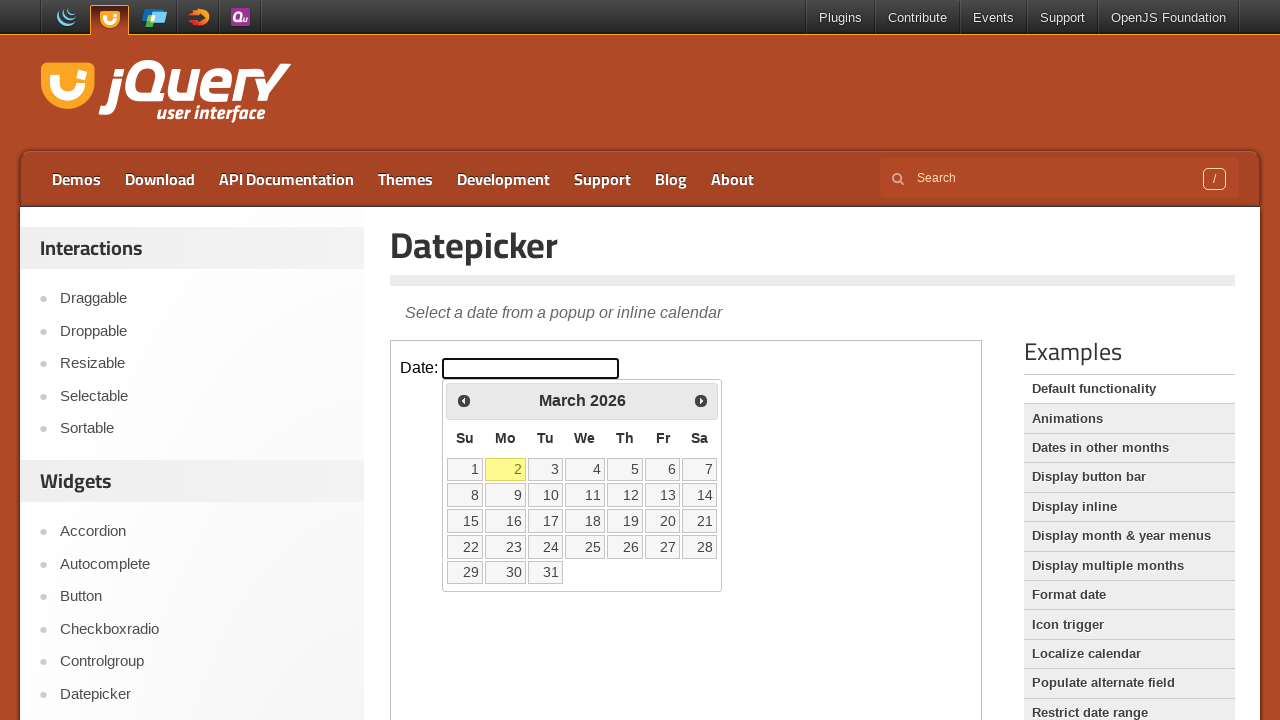

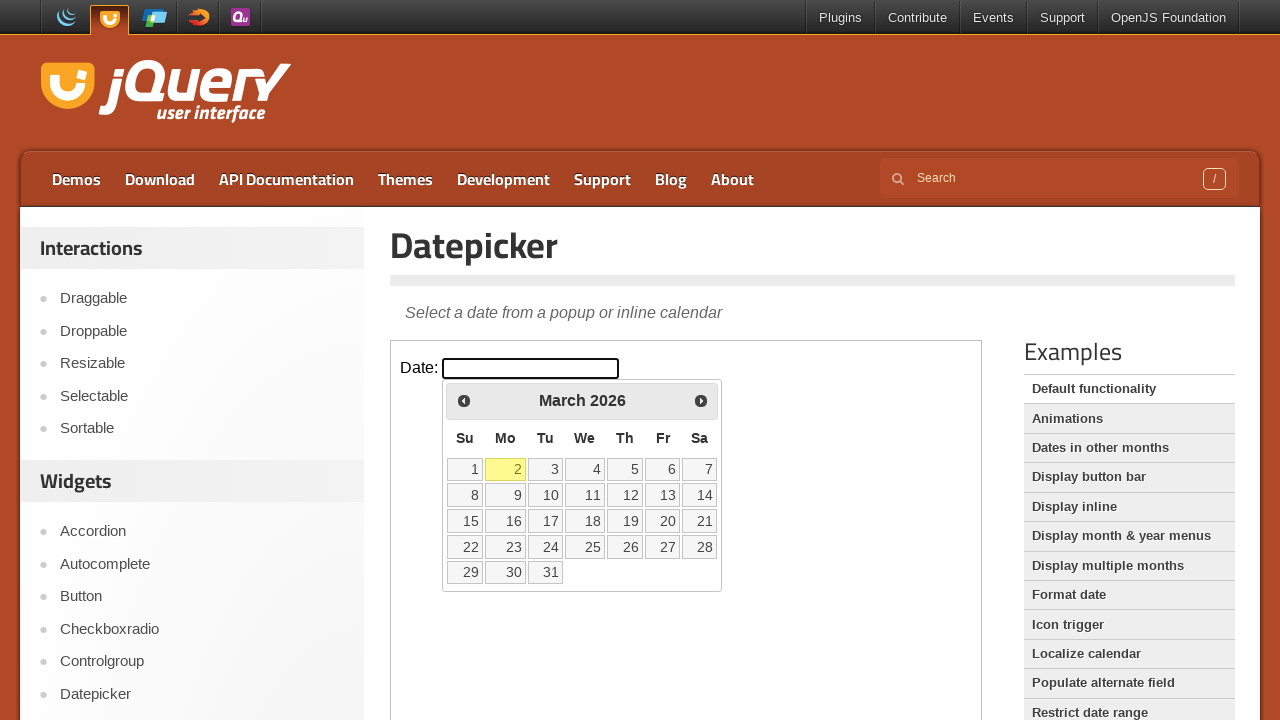